Navigates to a GitHub user profile page and verifies that the username is displayed correctly

Starting URL: https://github.com/mendo94

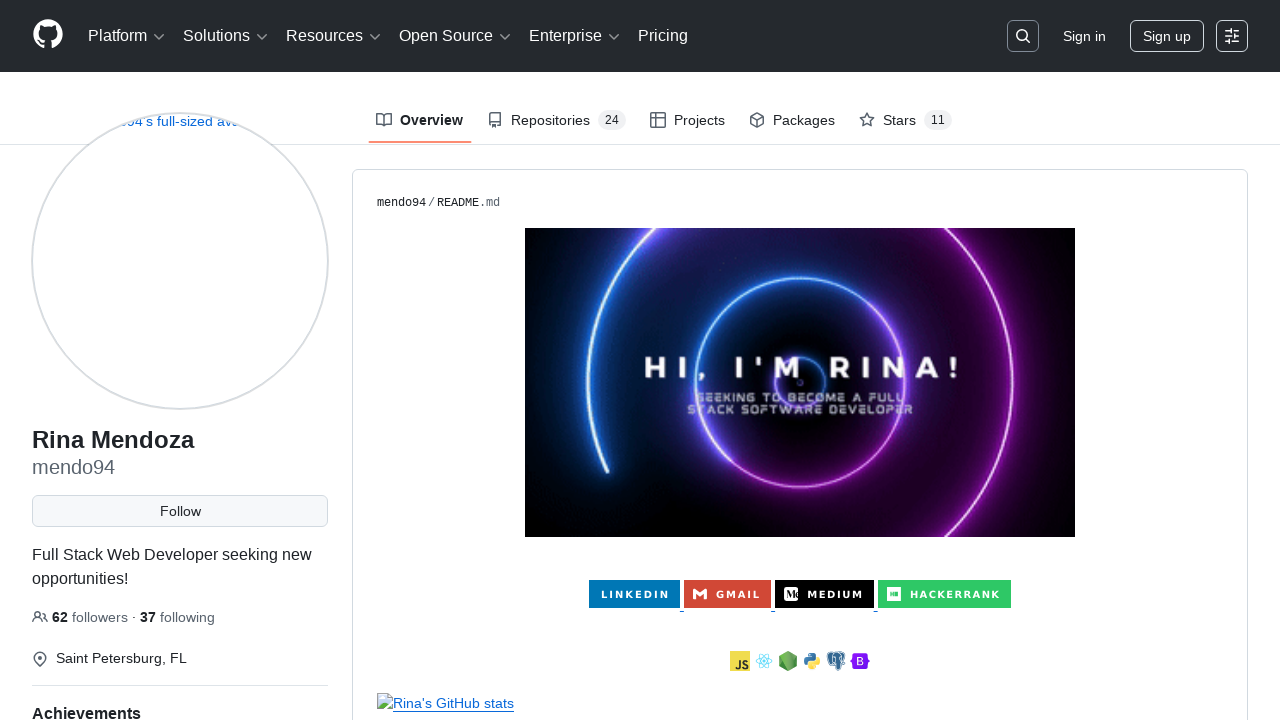

Waited for username element (.p-nickname) to be present on GitHub profile
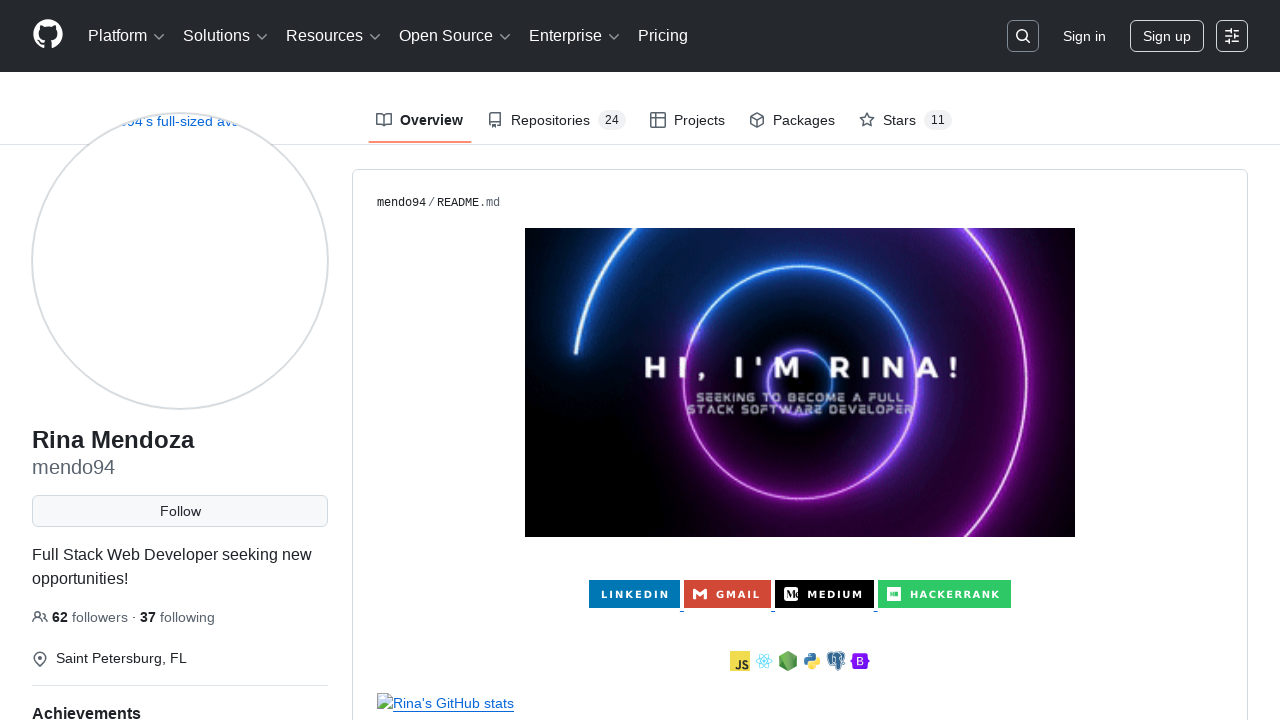

Retrieved username text content from profile element
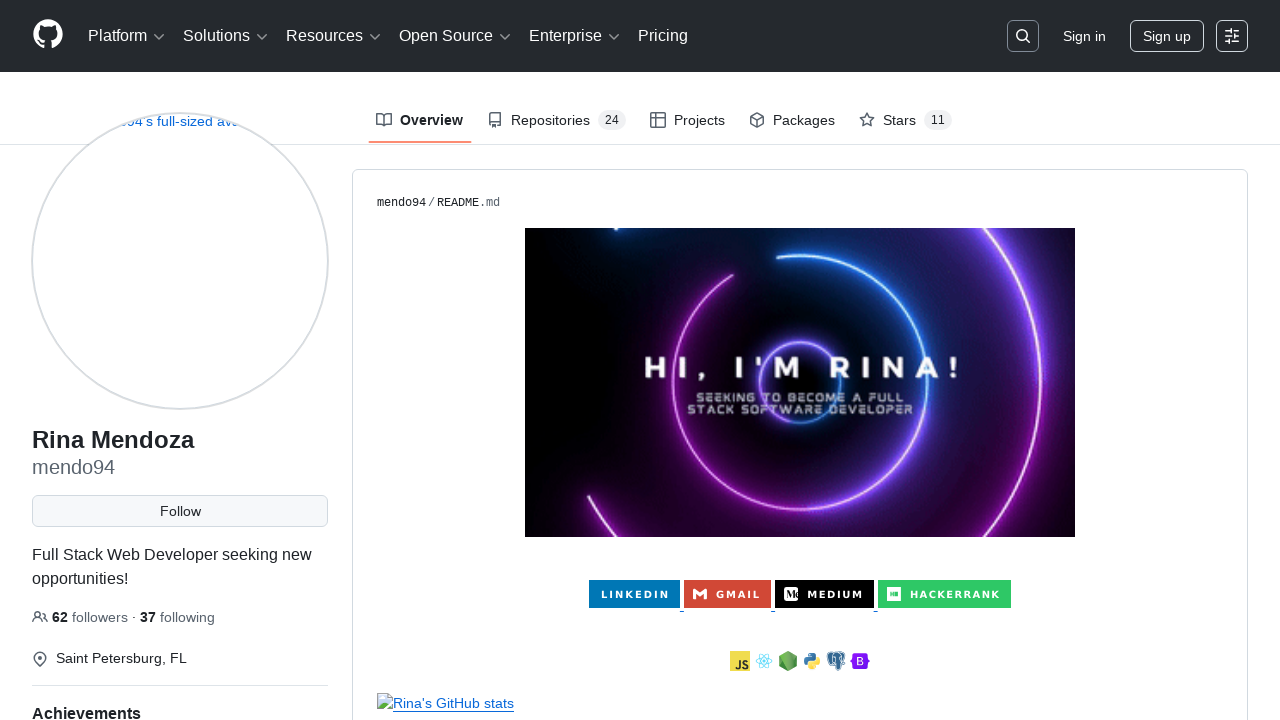

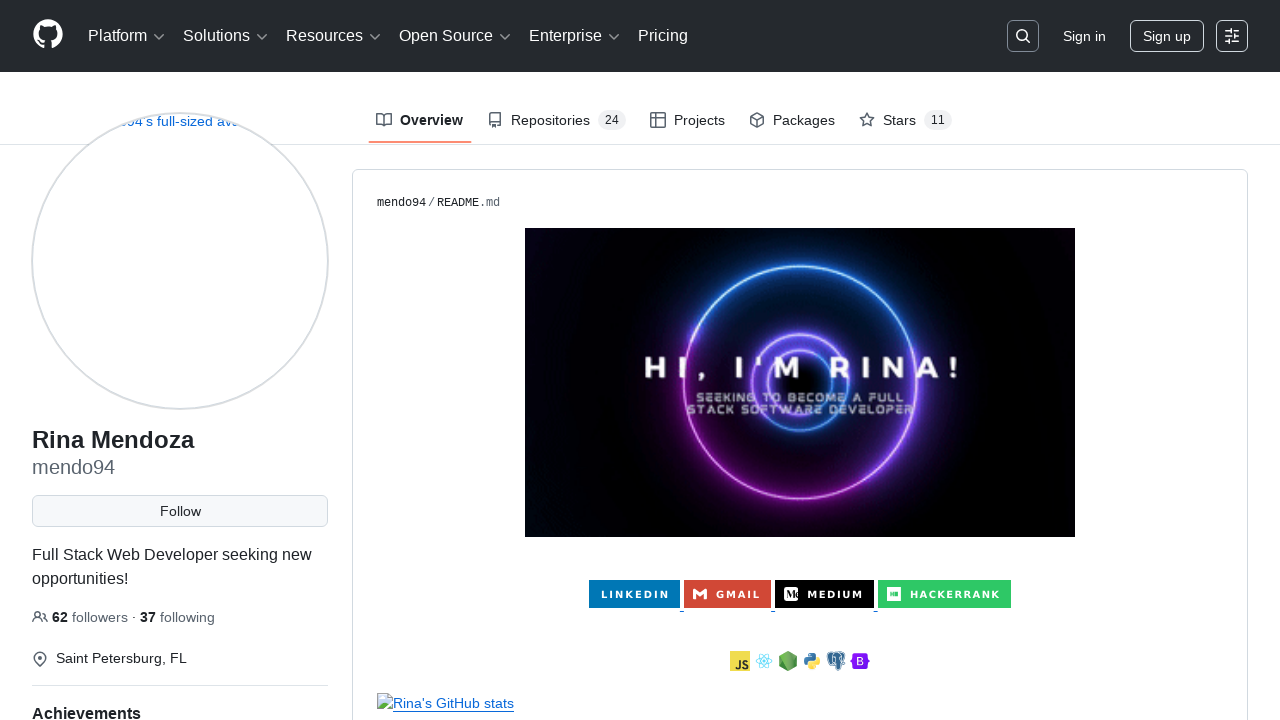